Tests nested menu navigation - hovers on Courses, then Data Warehousing, then clicks COGNOS TM1 Training

Starting URL: http://greenstech.in/selenium-course-content.html

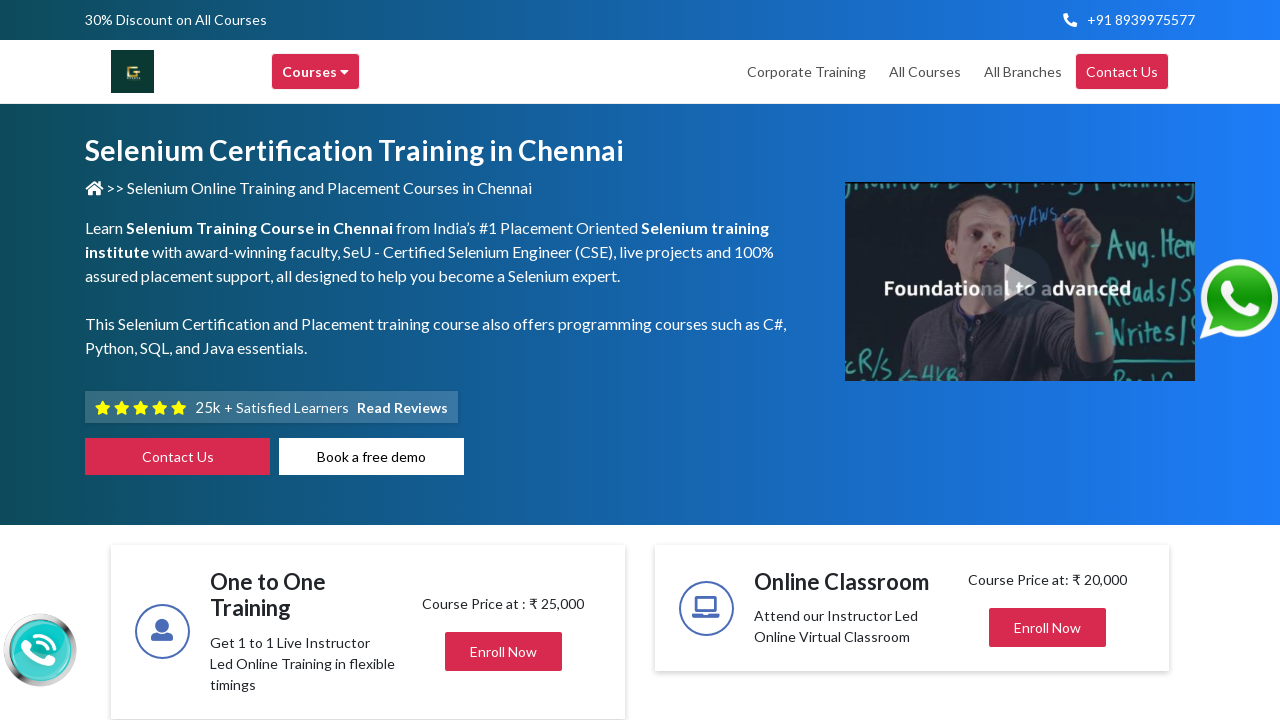

Hovered over Courses menu at (316, 72) on xpath=//div[contains(text(), 'Courses')]
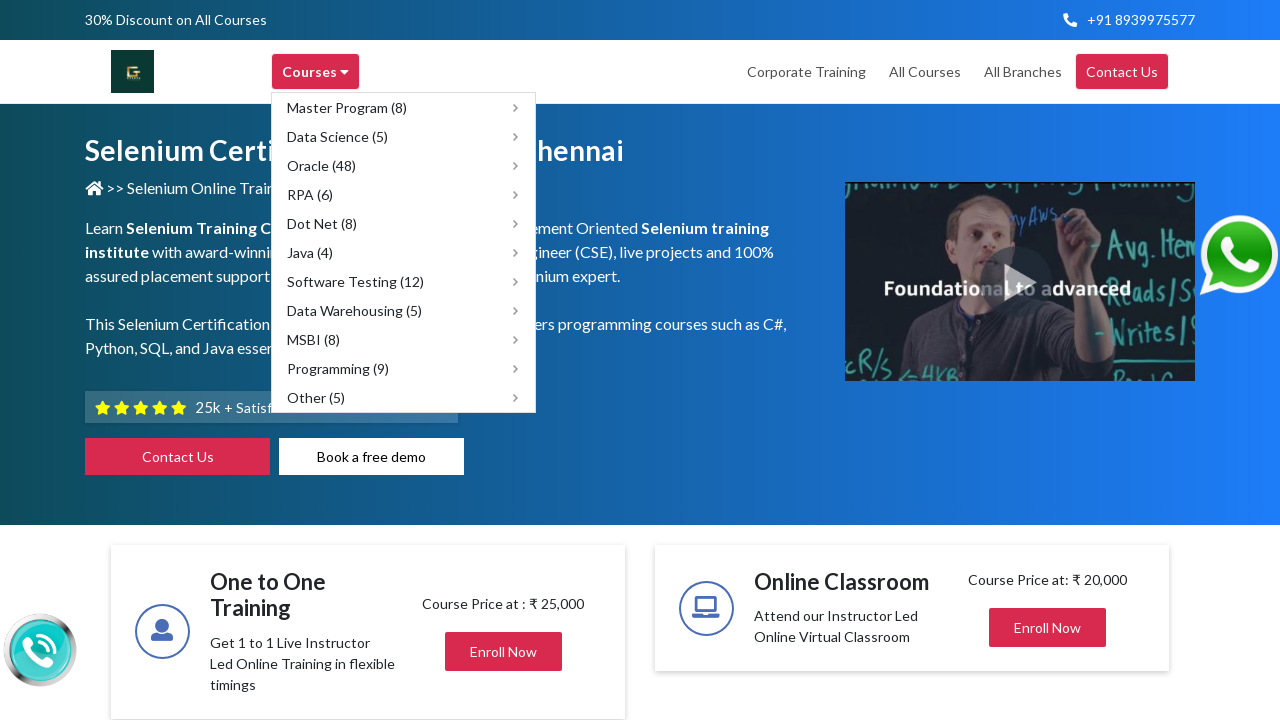

Waited 1000ms for submenu to appear
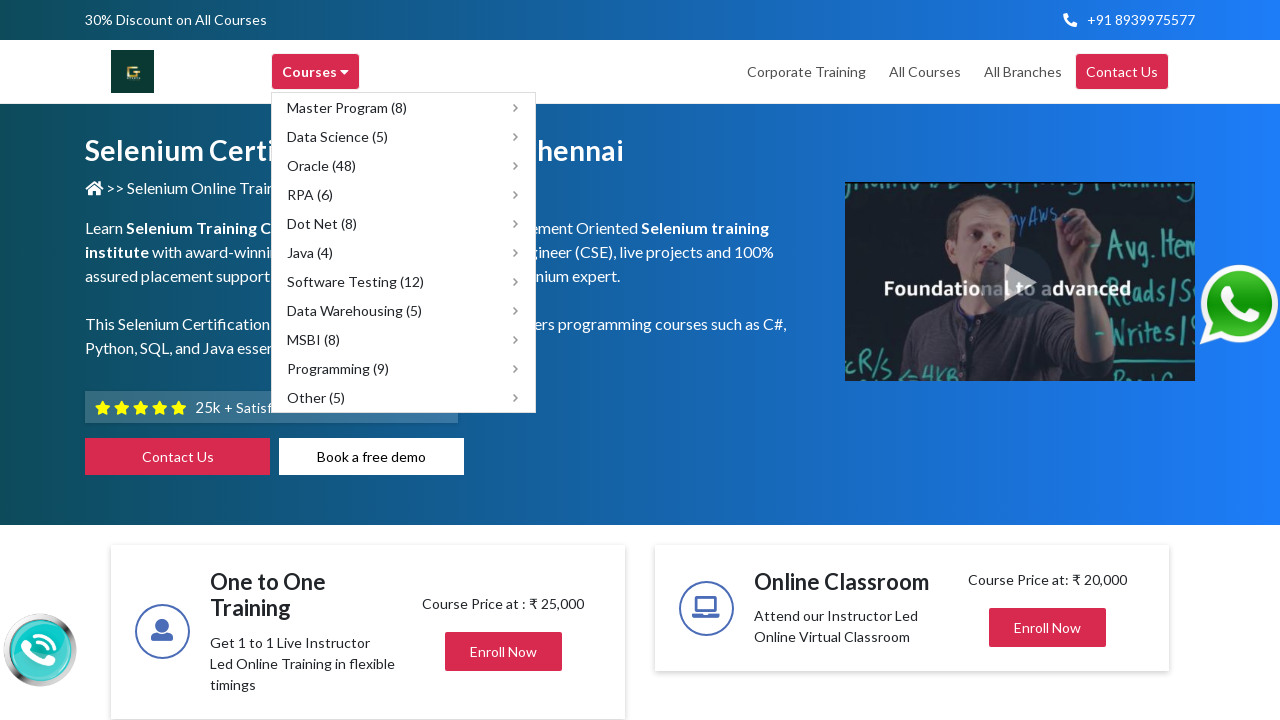

Hovered over Data Warehousing submenu at (354, 310) on xpath=//span[text()='Data Warehousing (5)']
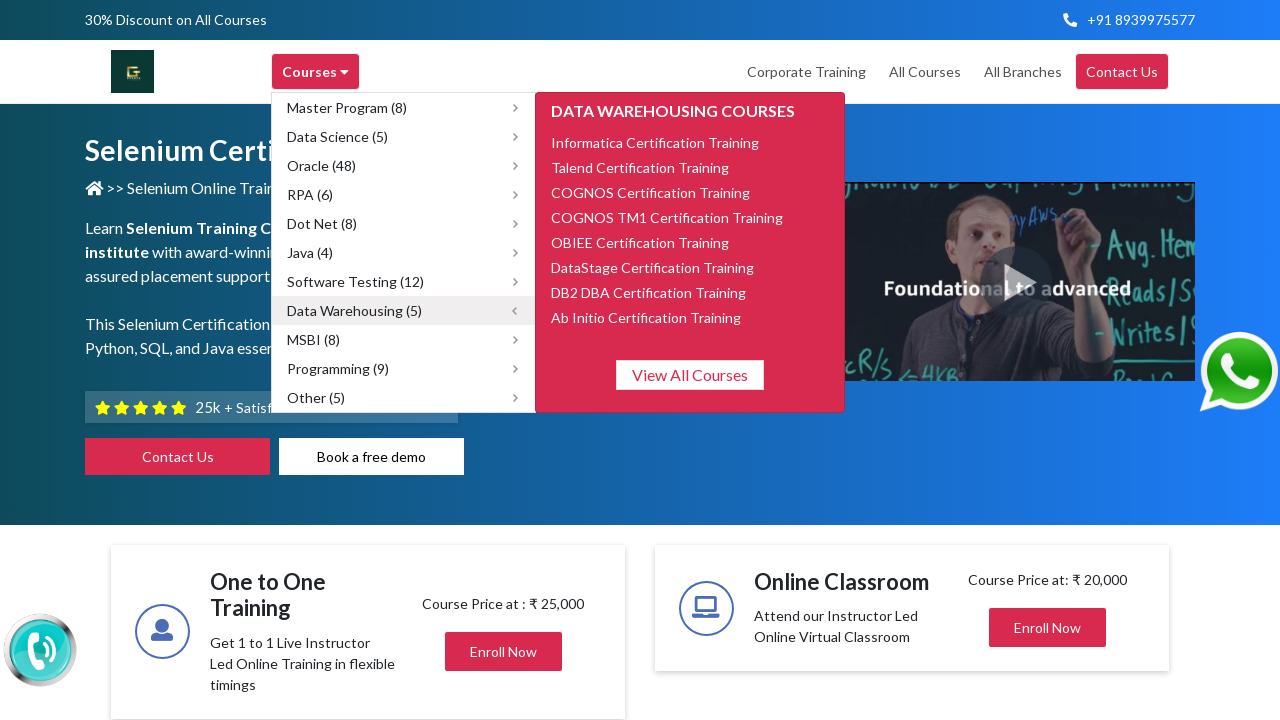

Waited 1000ms for nested submenu to appear
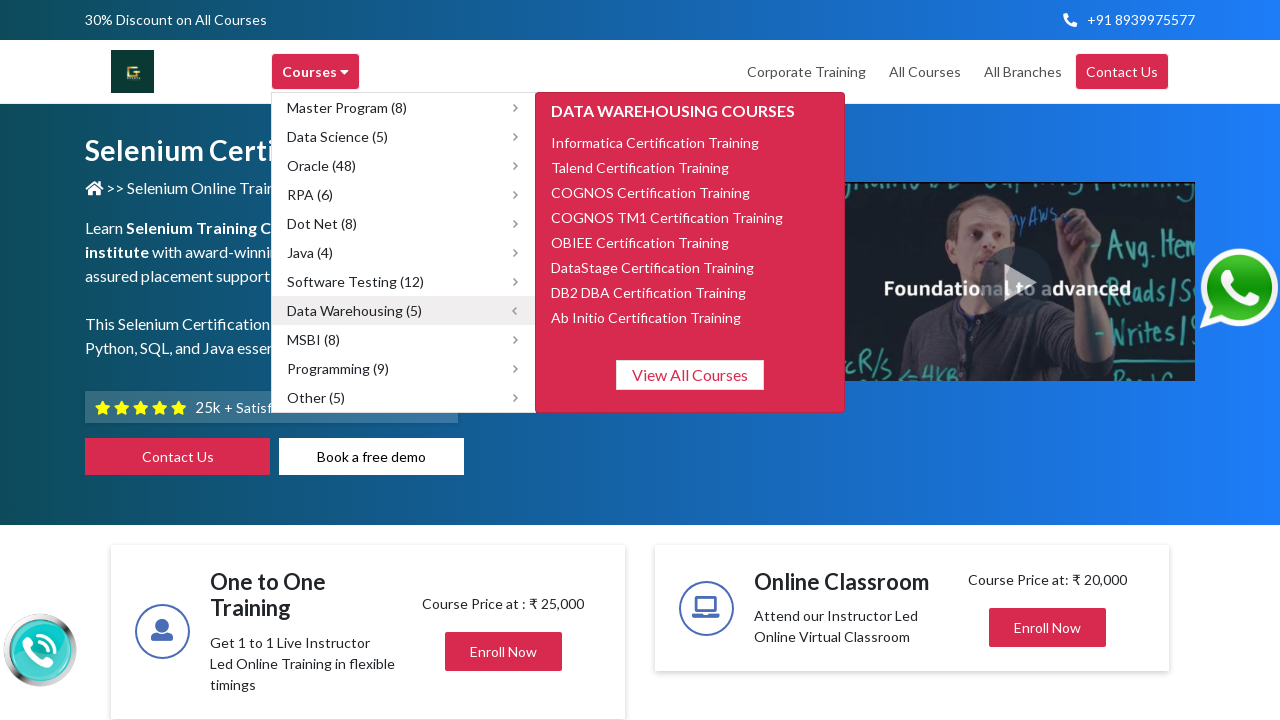

Clicked COGNOS TM1 Certification Training link at (667, 217) on xpath=//span[text()='COGNOS TM1 Certification Training']
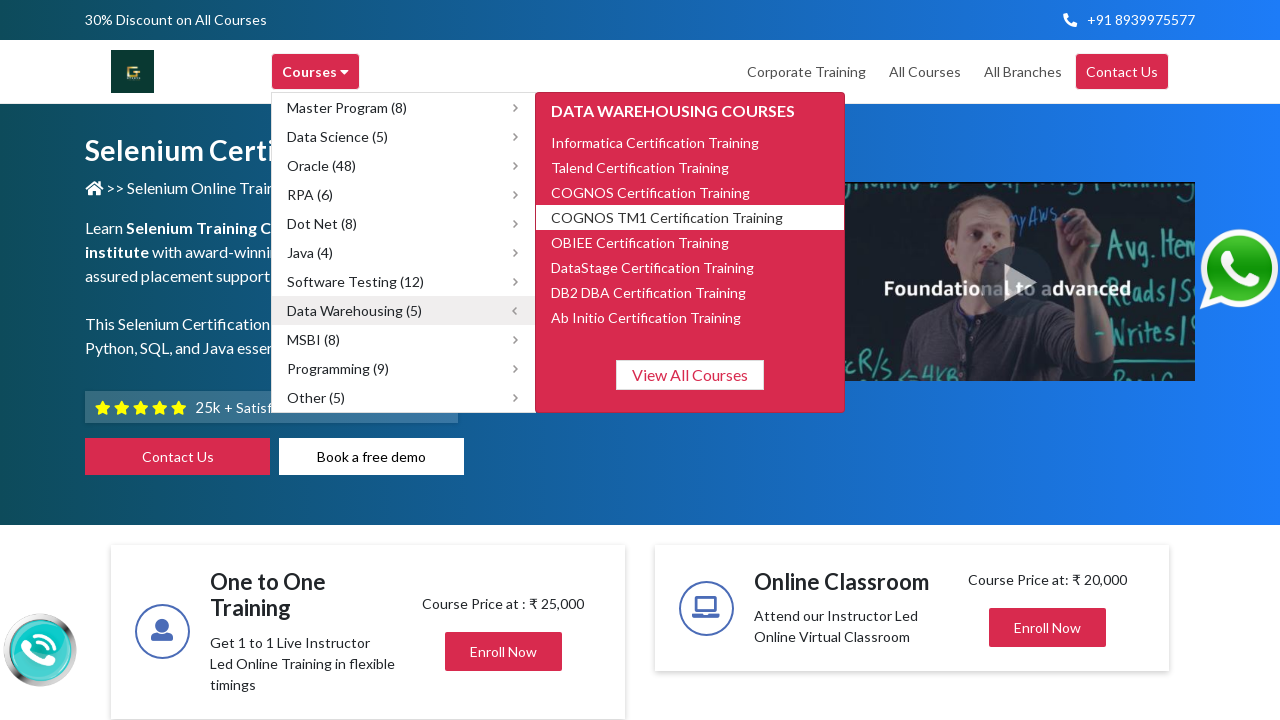

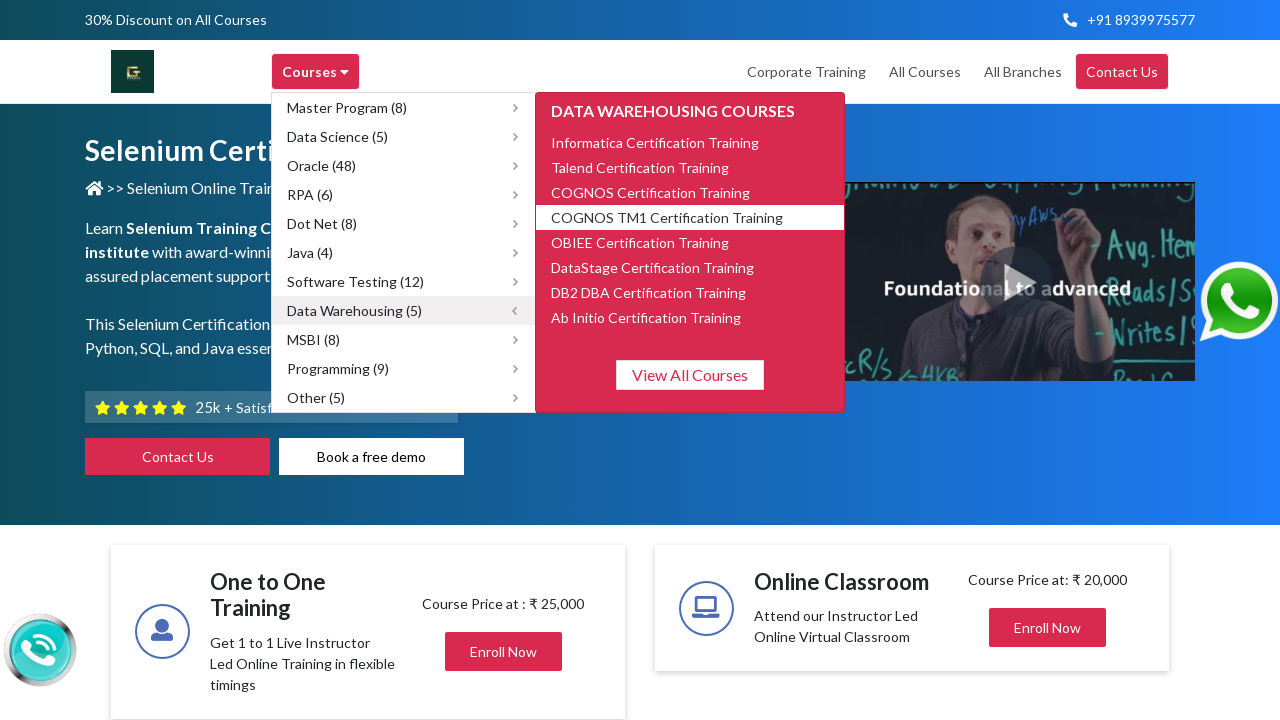